Tests browser window handling functionality by clicking buttons to open new tabs and windows, switching between parent and child windows, verifying content in child windows, and closing them appropriately.

Starting URL: https://demoqa.com/browser-windows

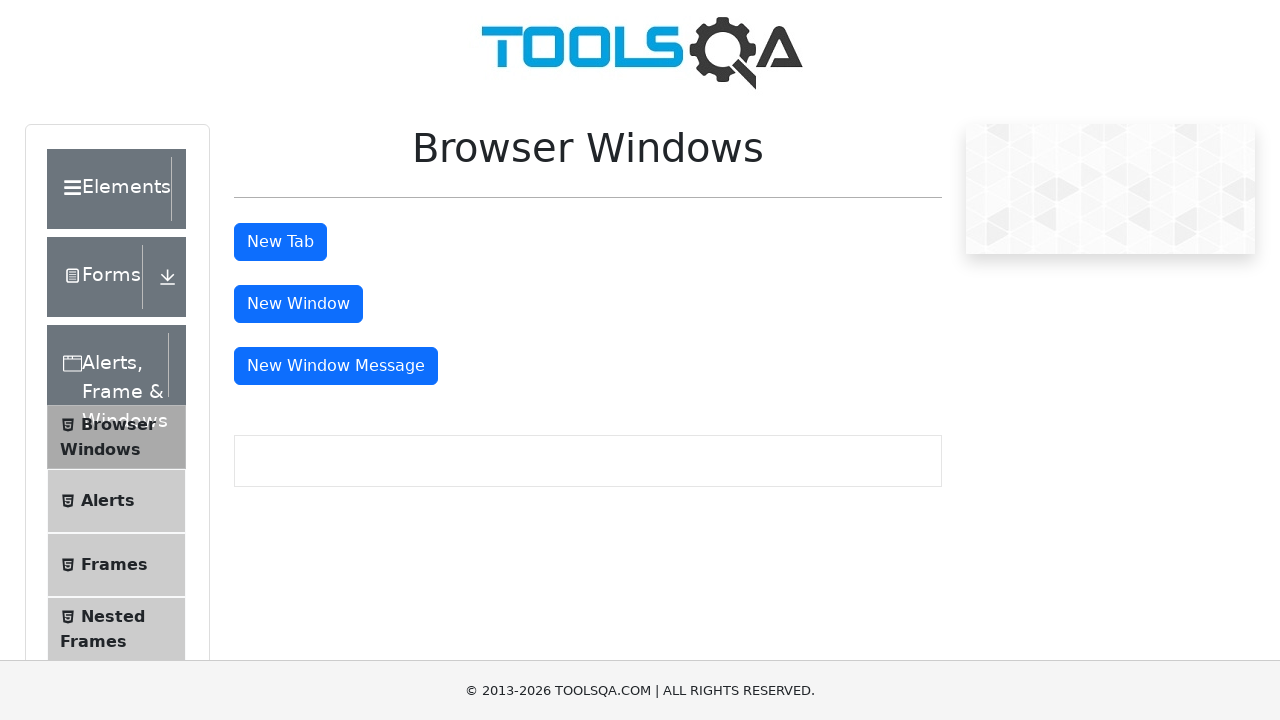

Stored parent page reference
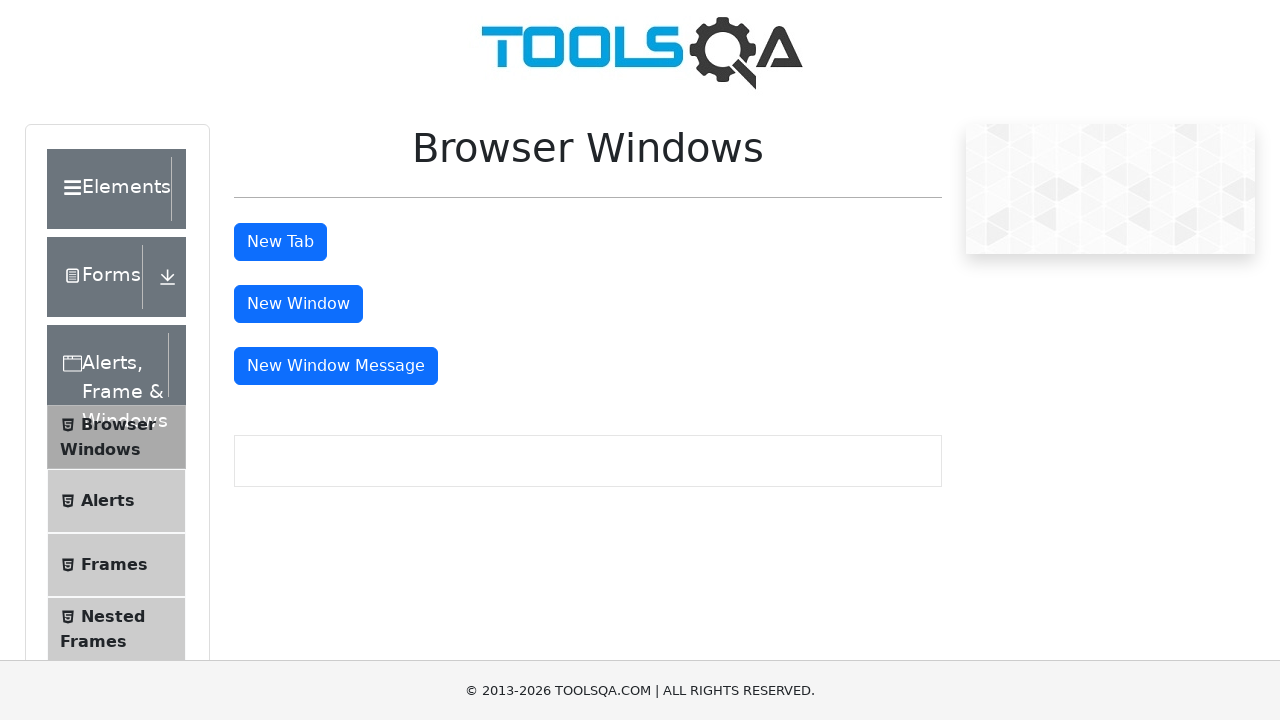

Clicked button to open new tab at (280, 242) on button#tabButton
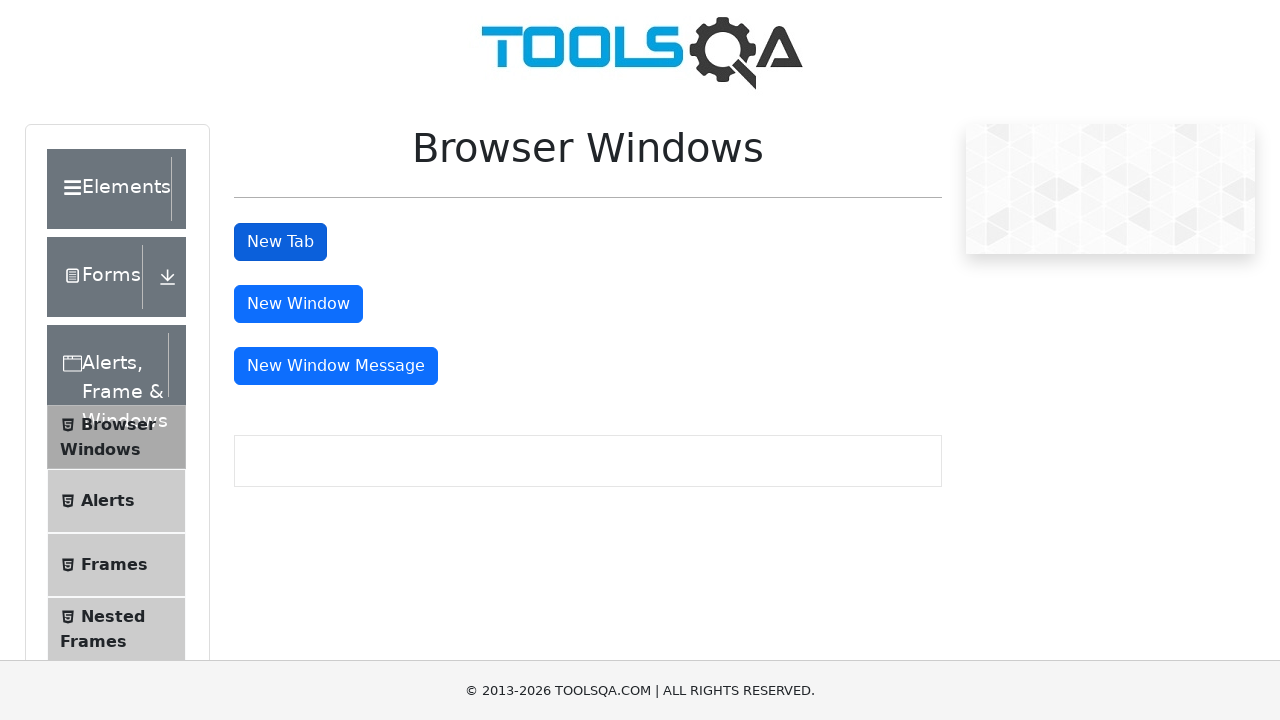

Clicked tab button and captured new page context at (280, 242) on button#tabButton
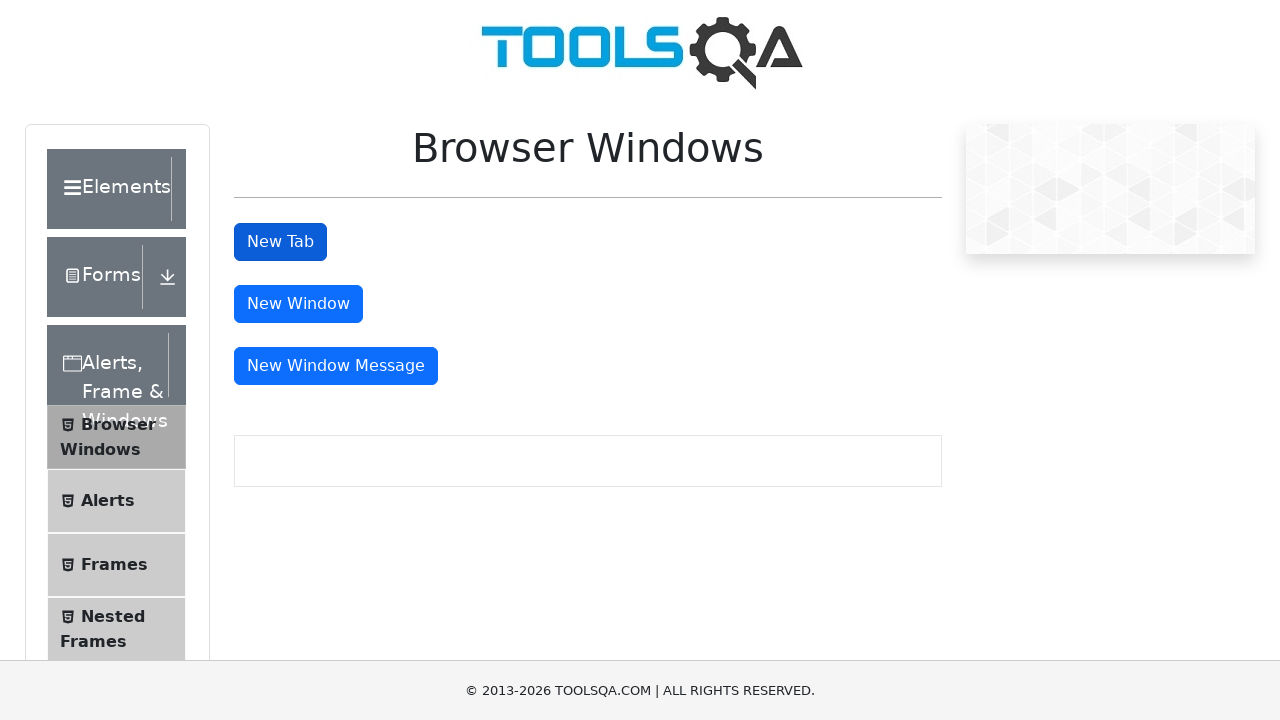

Retrieved child page reference from context
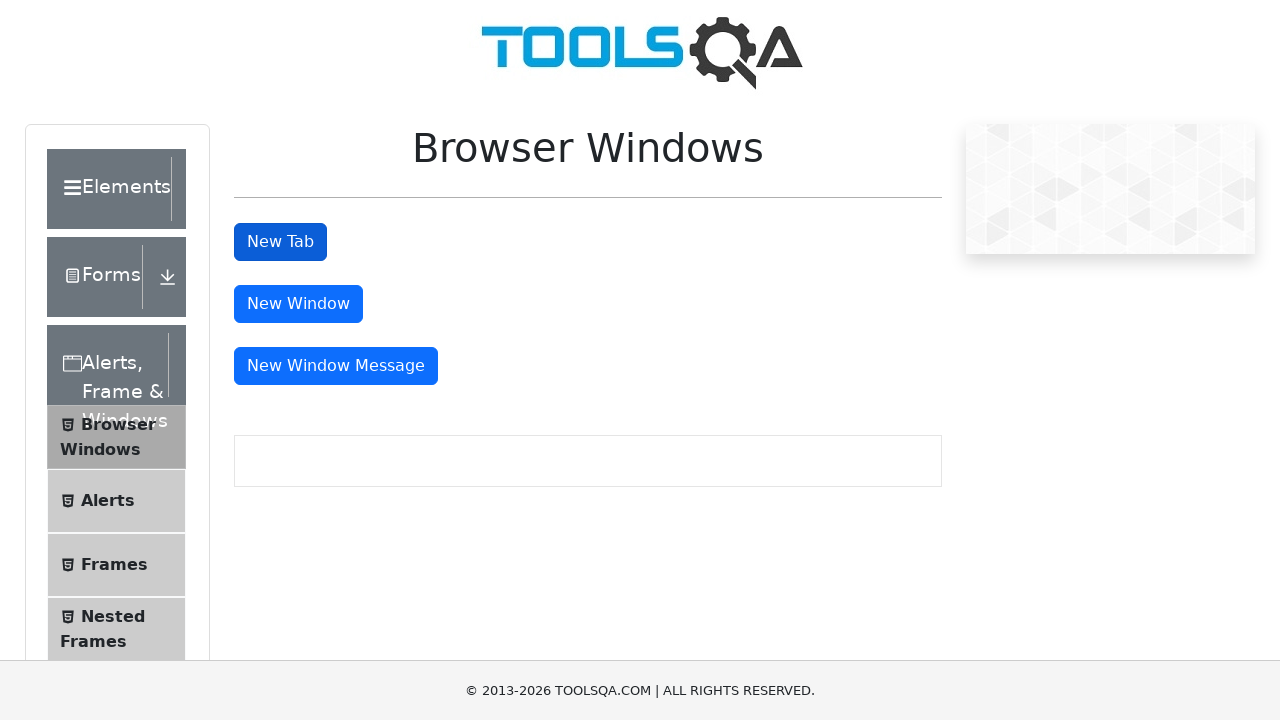

Child page loaded successfully
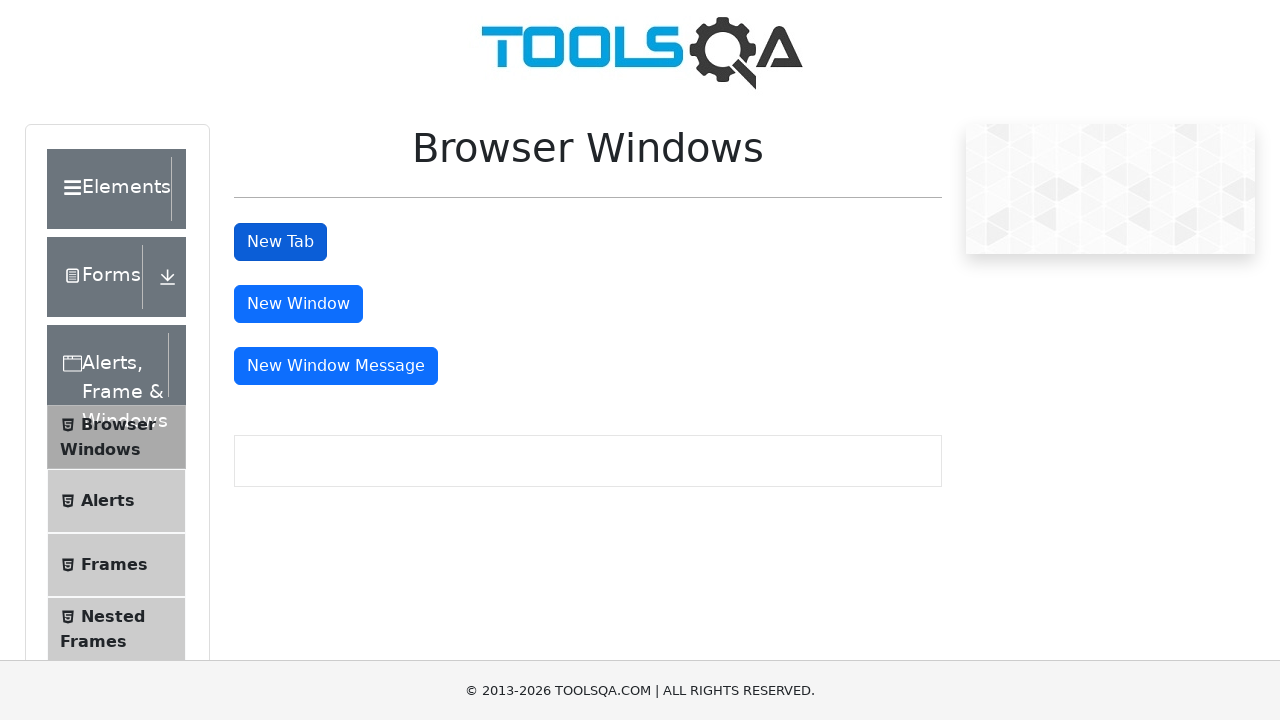

Sample heading element appeared in child tab
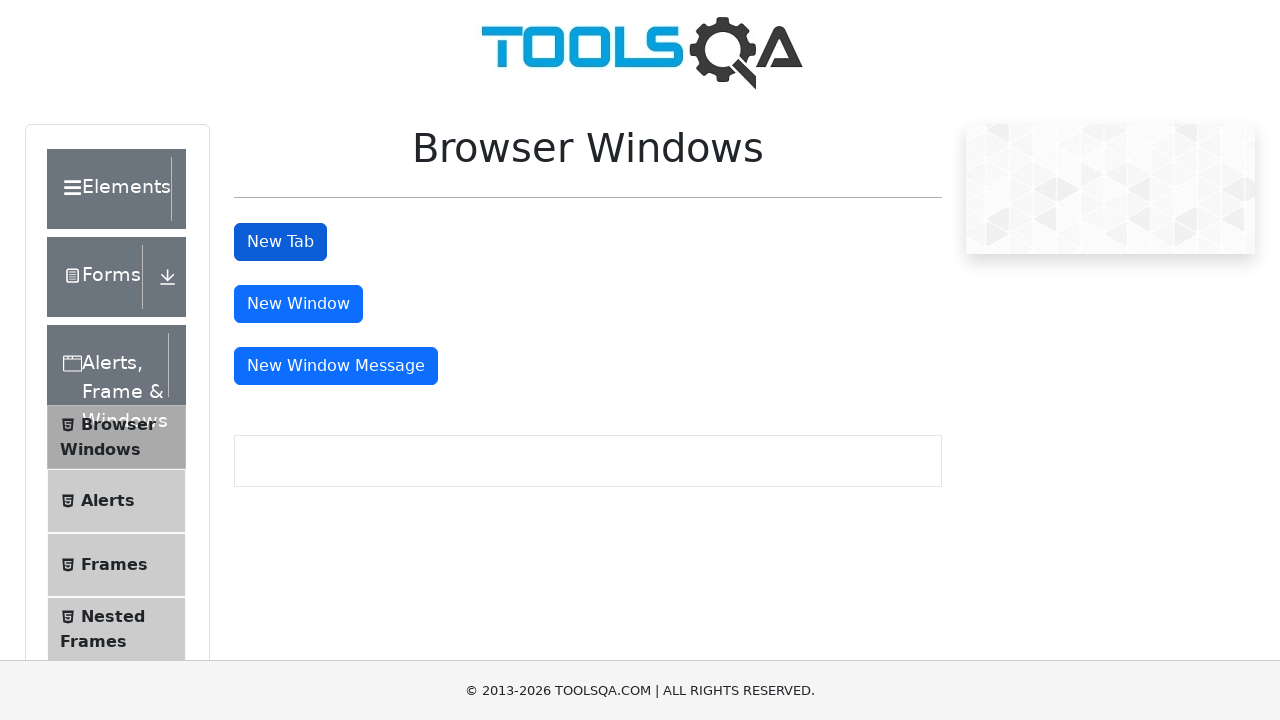

Located sample heading in child tab
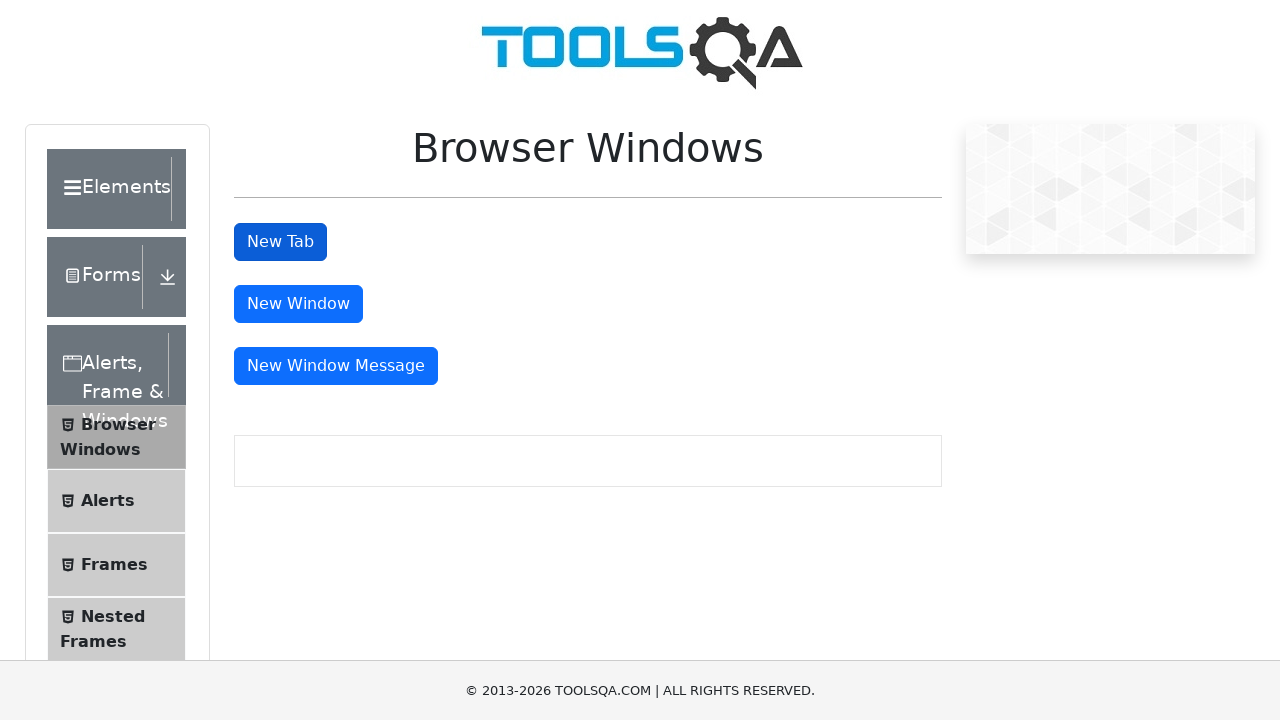

Closed child tab
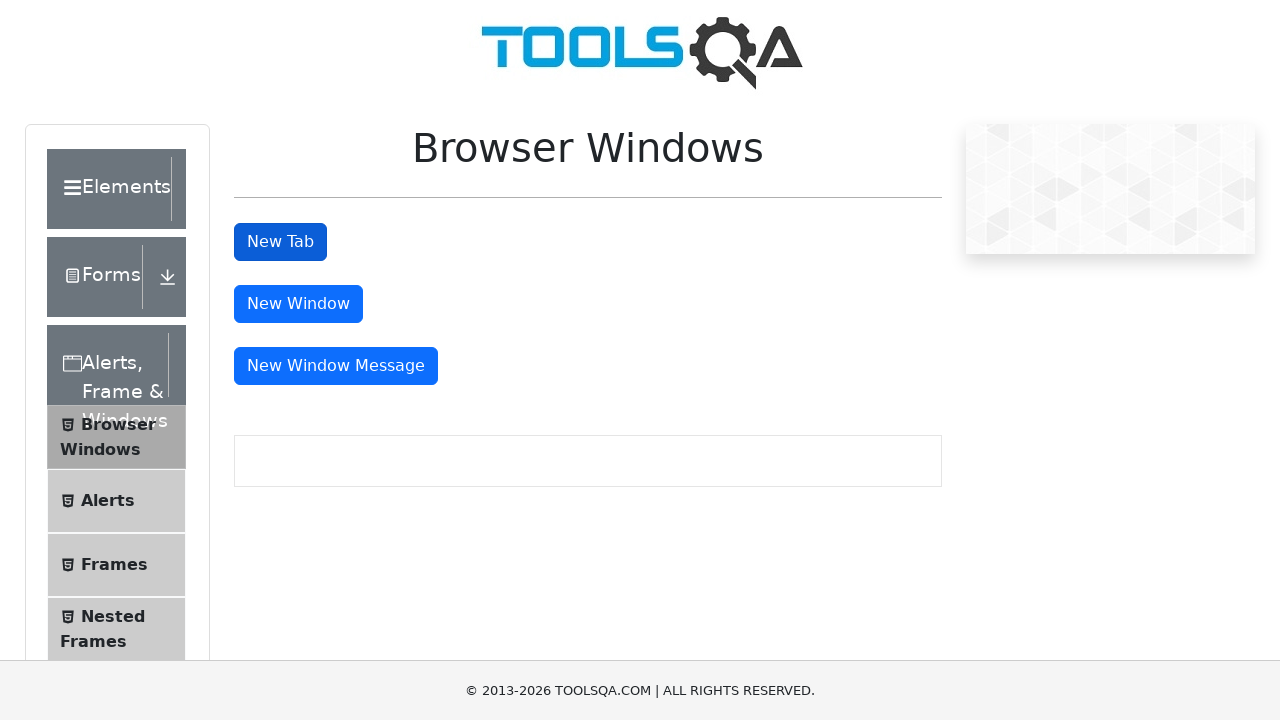

Scrolled tab button into view on parent page
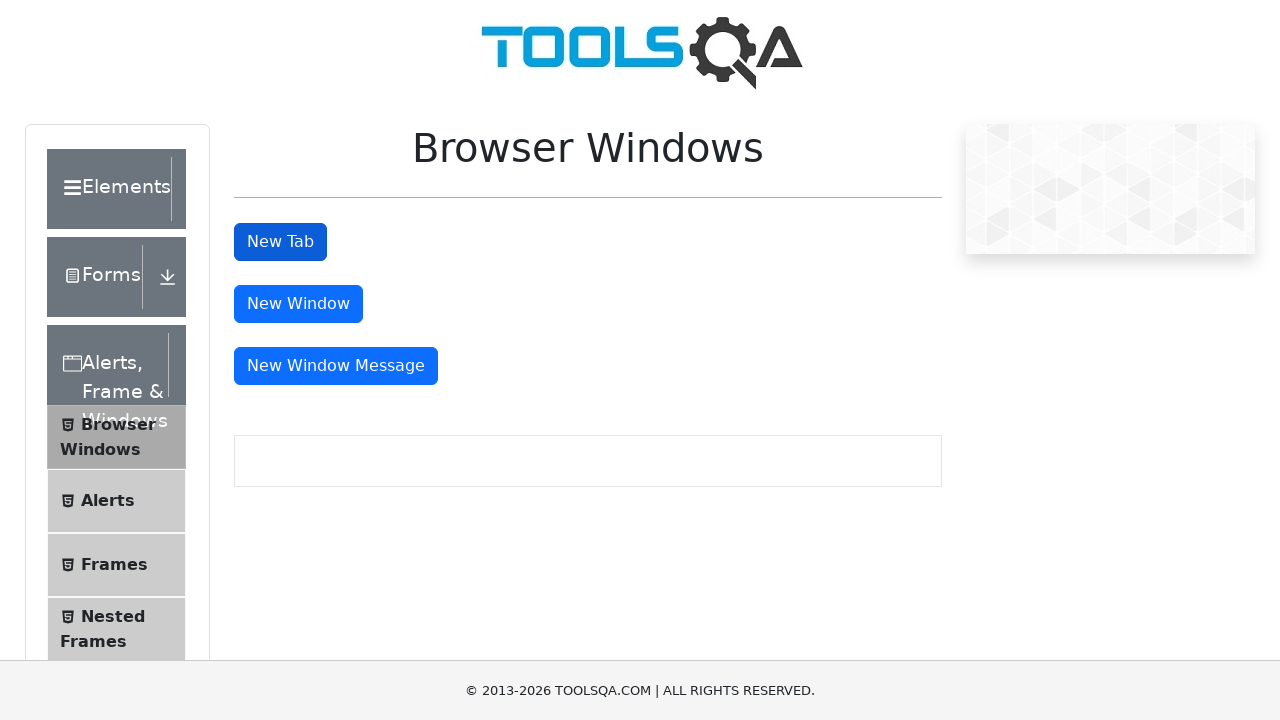

Clicked button to open new window and captured context at (298, 304) on button#windowButton
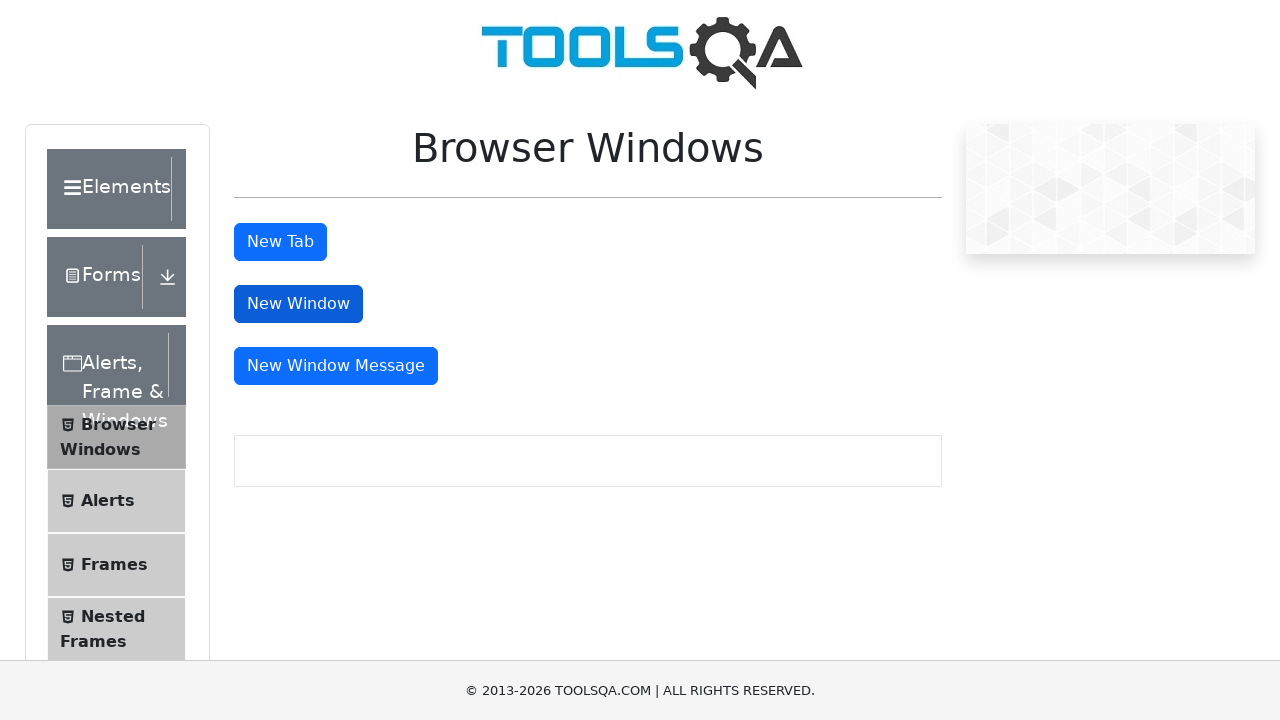

Retrieved child window reference from context
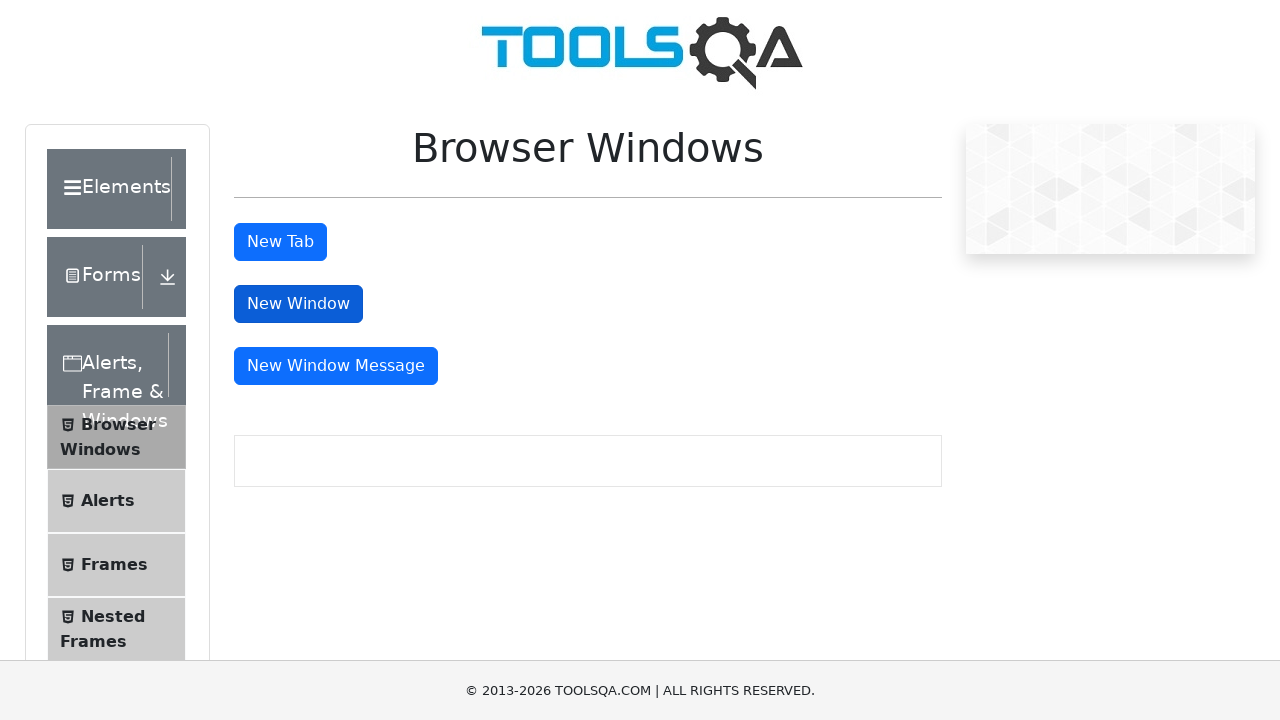

Child window loaded successfully
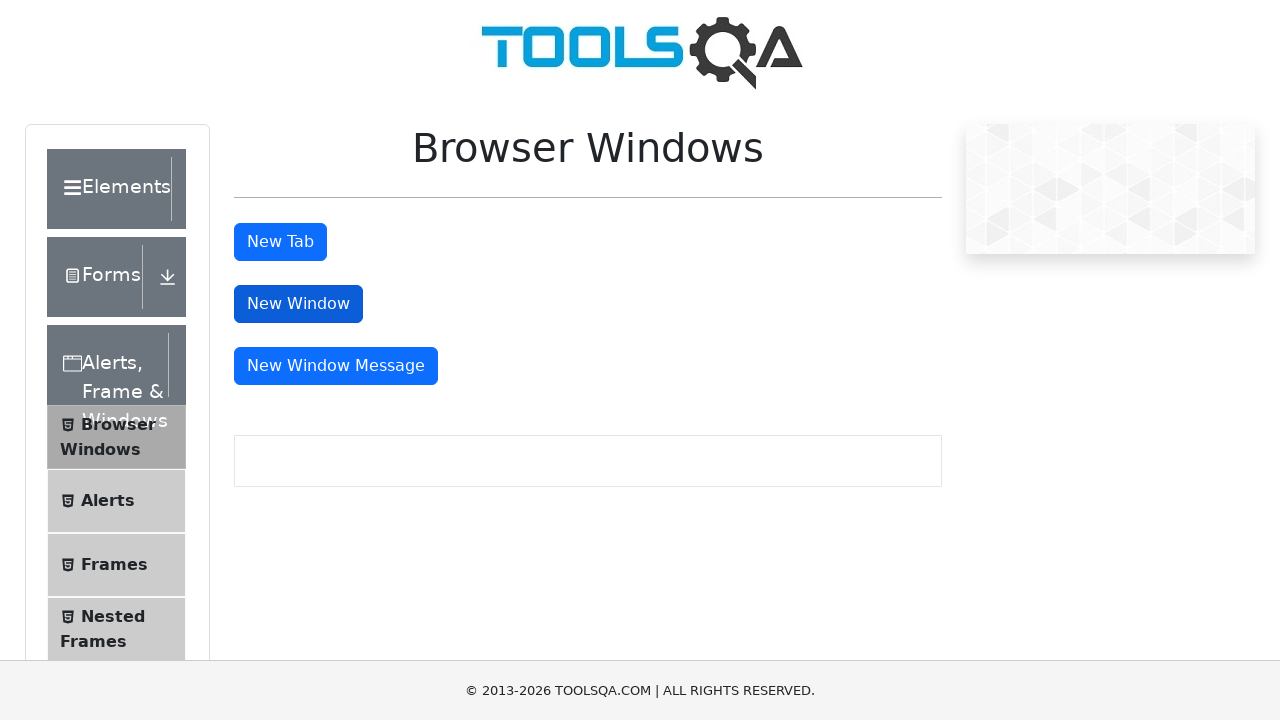

Sample heading element appeared in child window
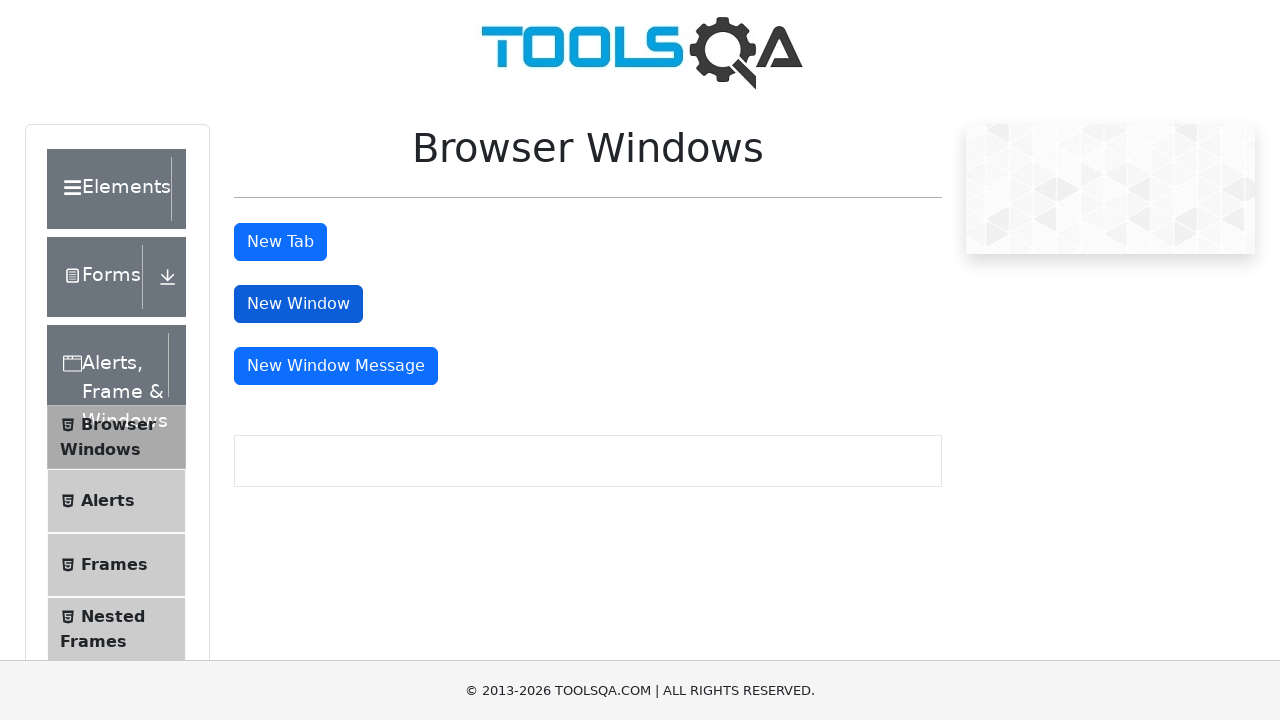

Located sample heading in child window
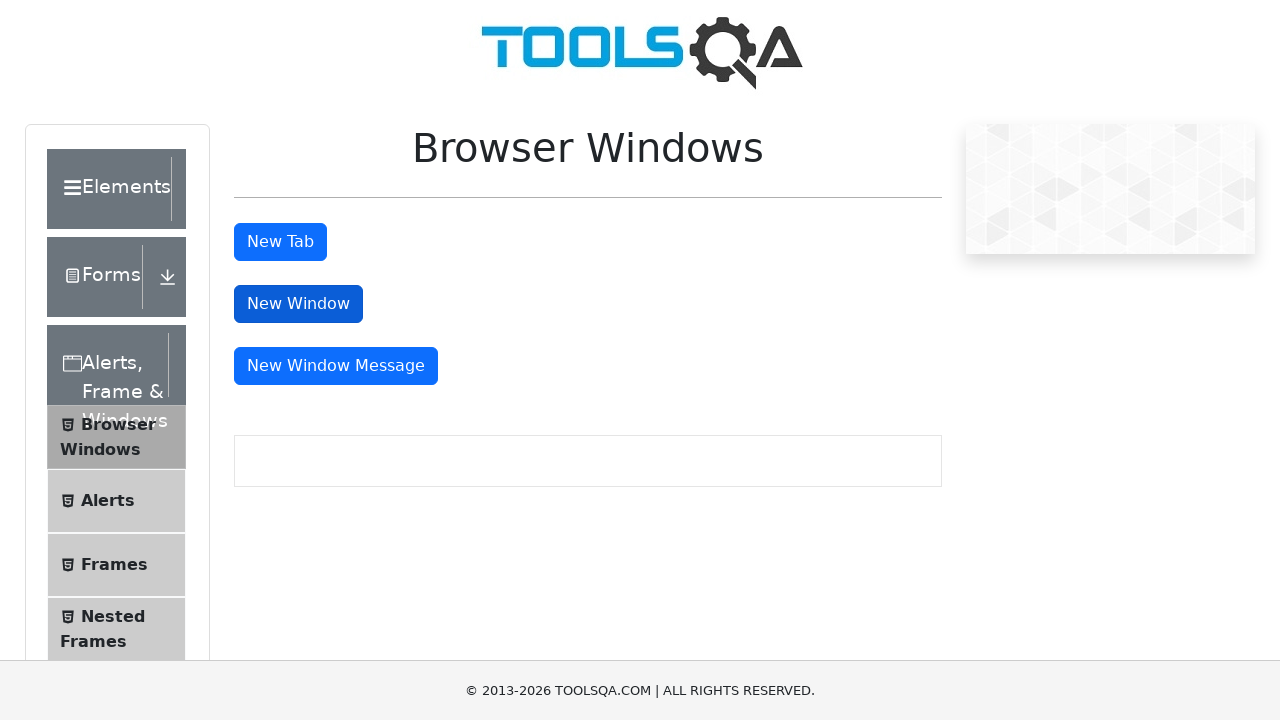

Closed child window
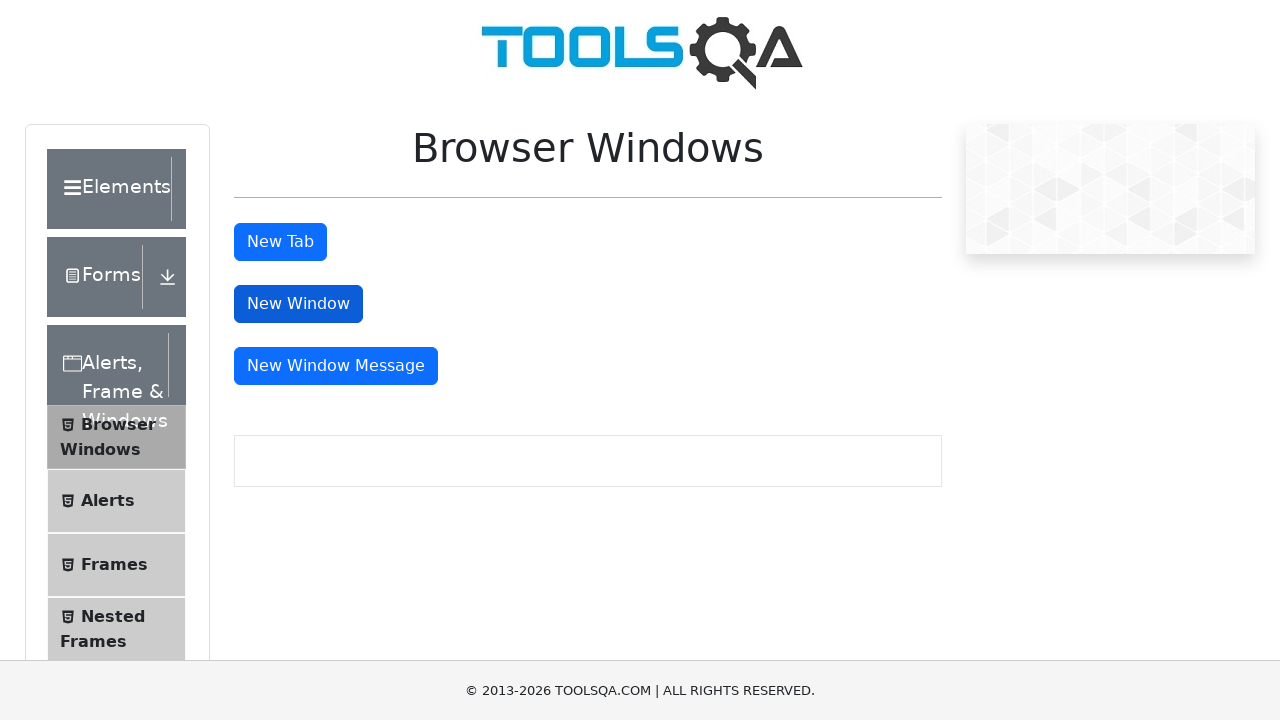

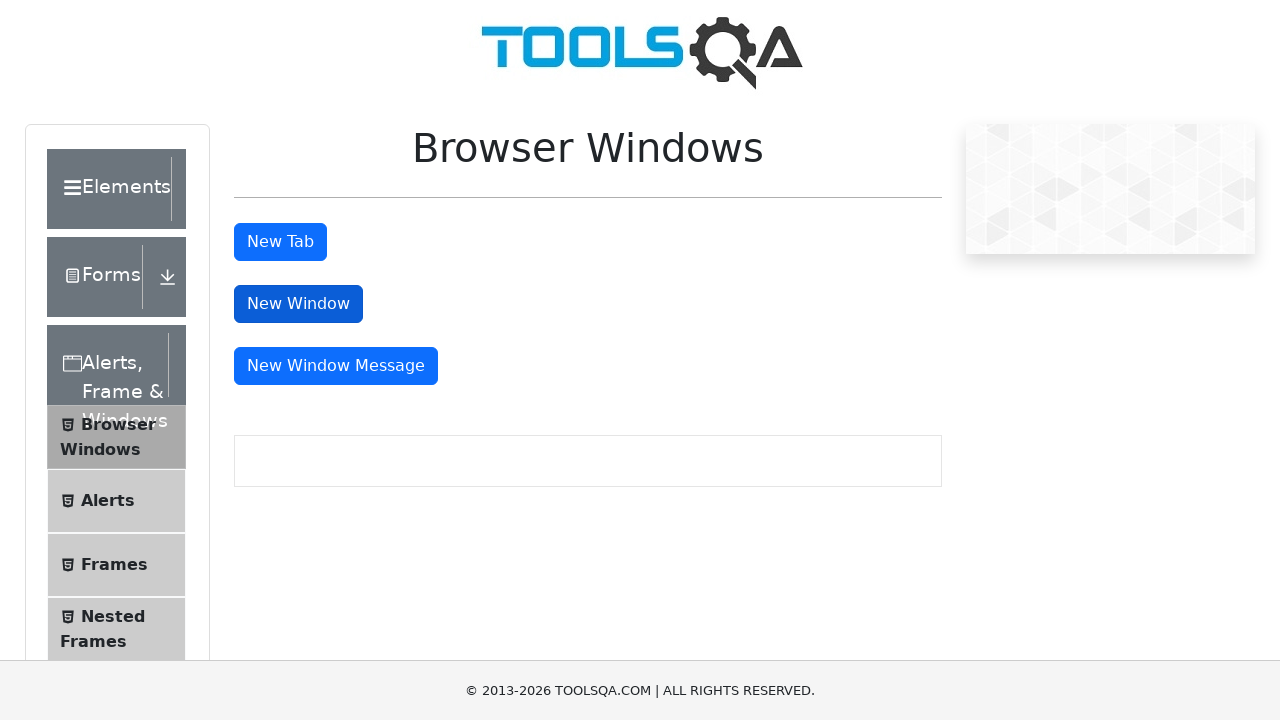